Opens YouTube and enters a search query "Testers Talk" into the search box

Starting URL: https://www.youtube.com/

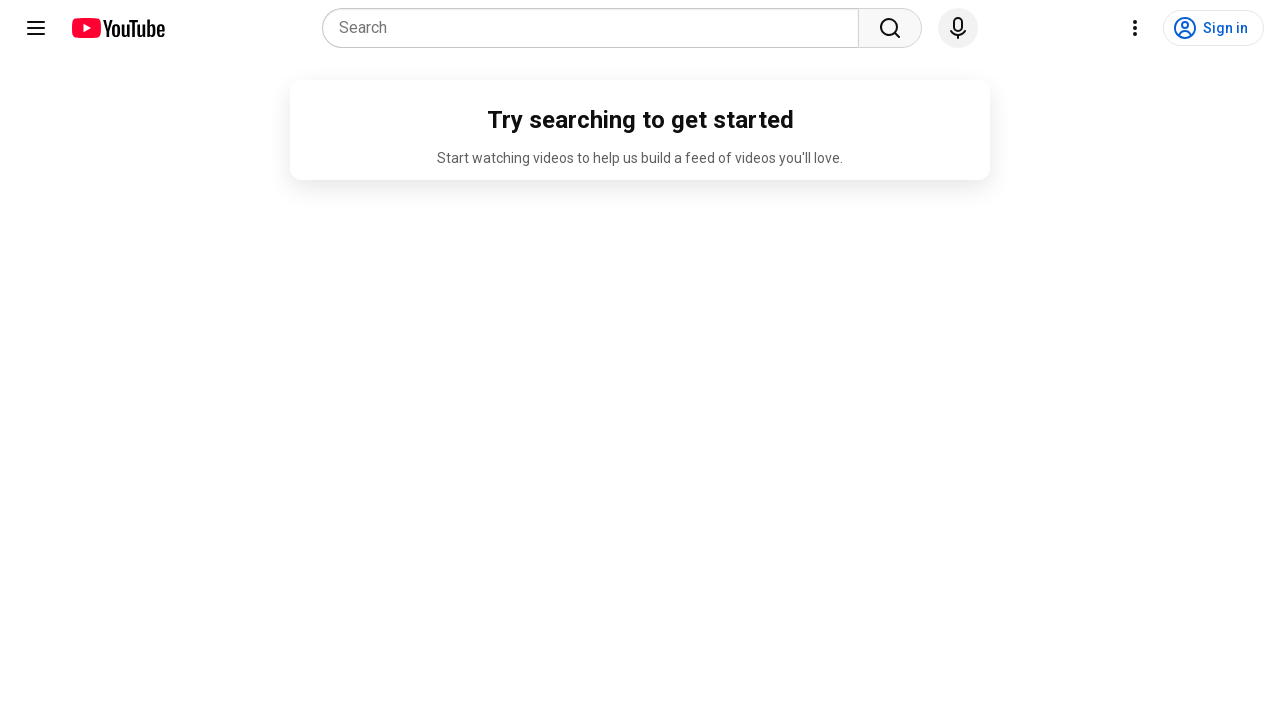

Filled YouTube search box with 'Testers Talk' on input[name='search_query']
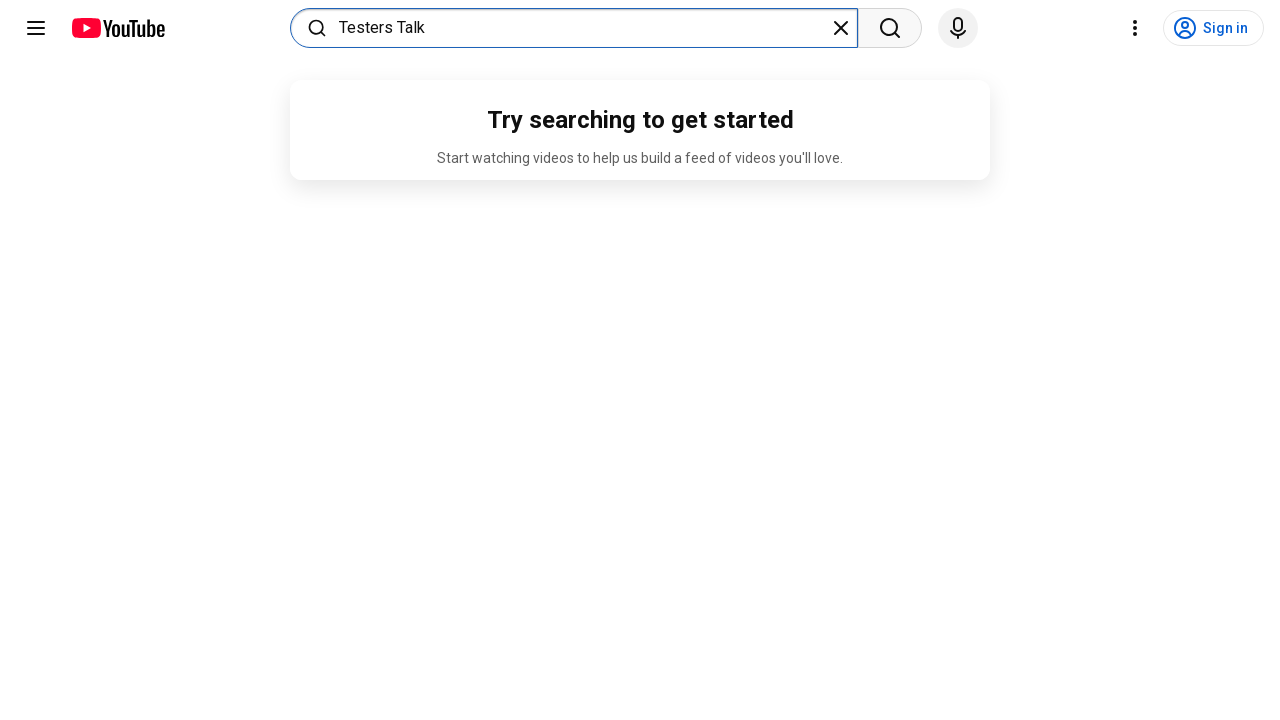

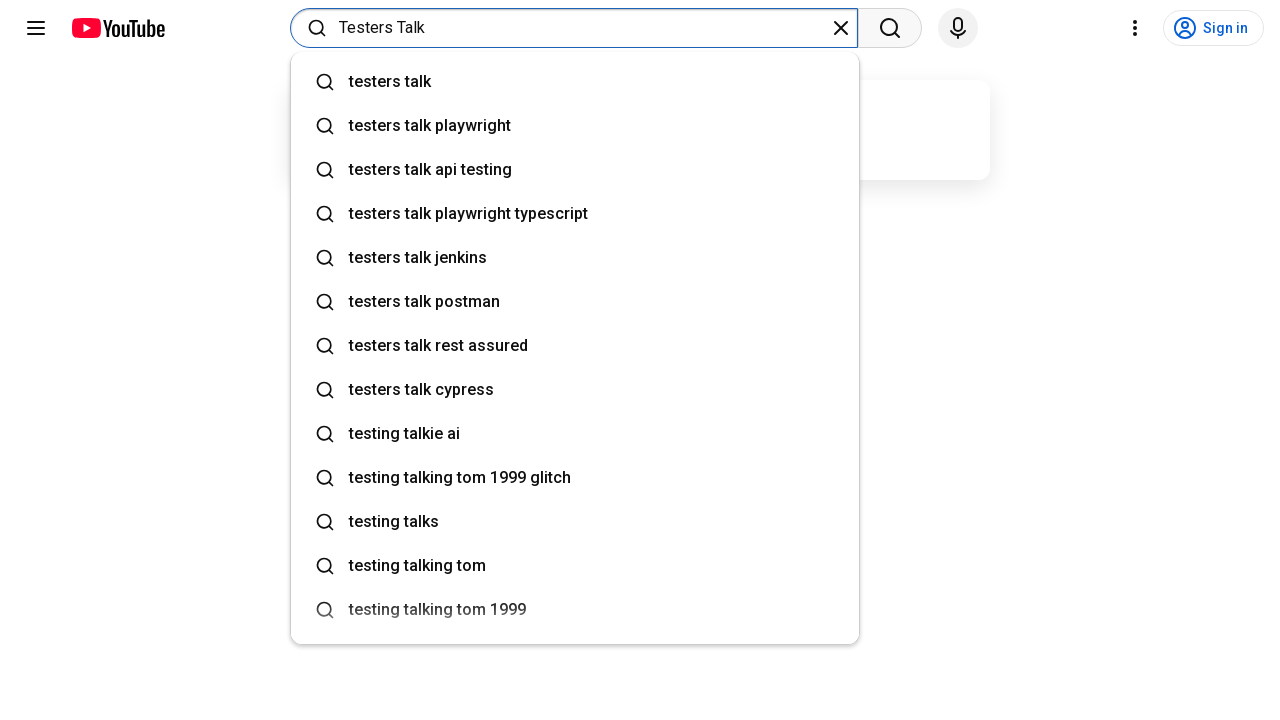